Tests that todo data persists after page reload

Starting URL: https://demo.playwright.dev/todomvc

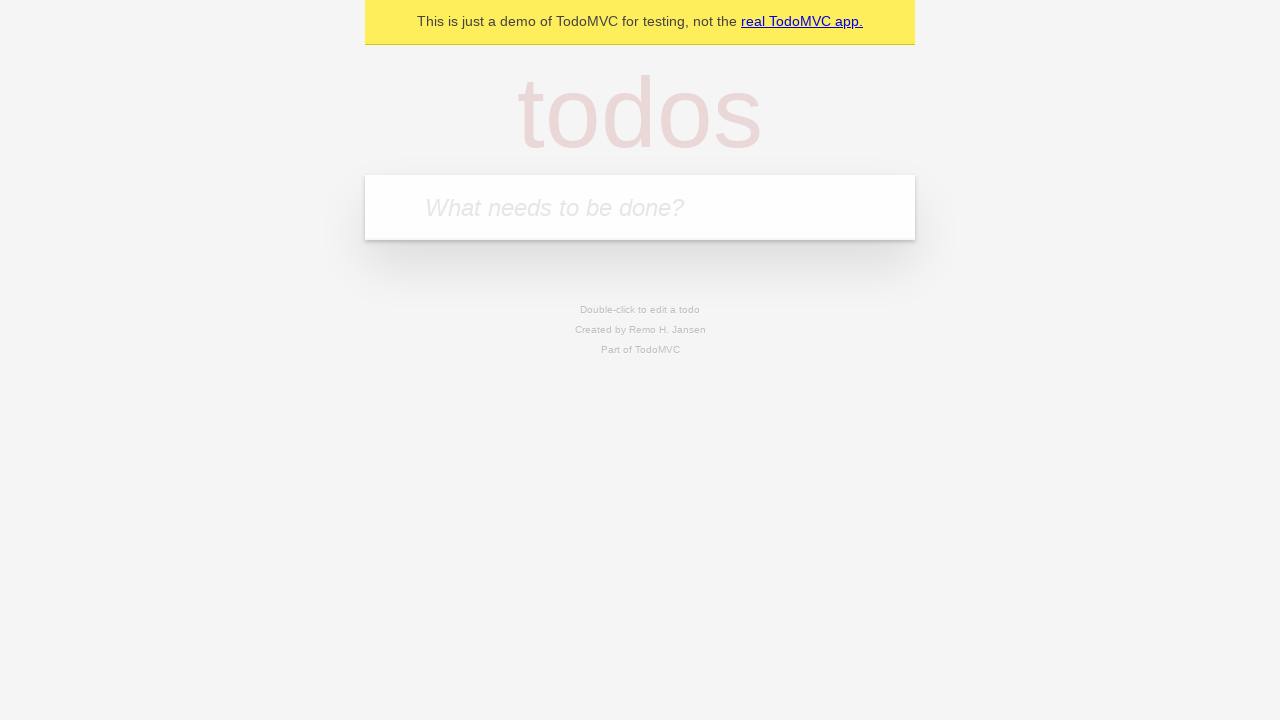

Filled todo input with 'buy some cheese' on internal:attr=[placeholder="What needs to be done?"i]
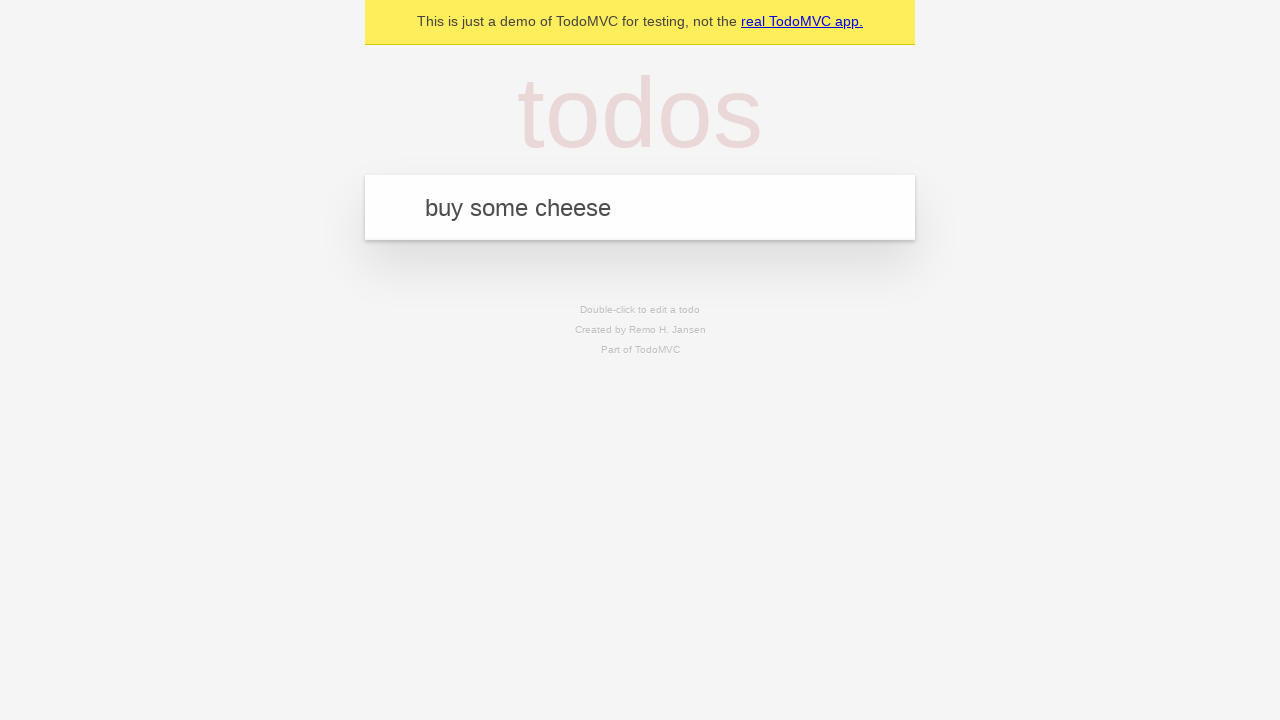

Pressed Enter to create first todo on internal:attr=[placeholder="What needs to be done?"i]
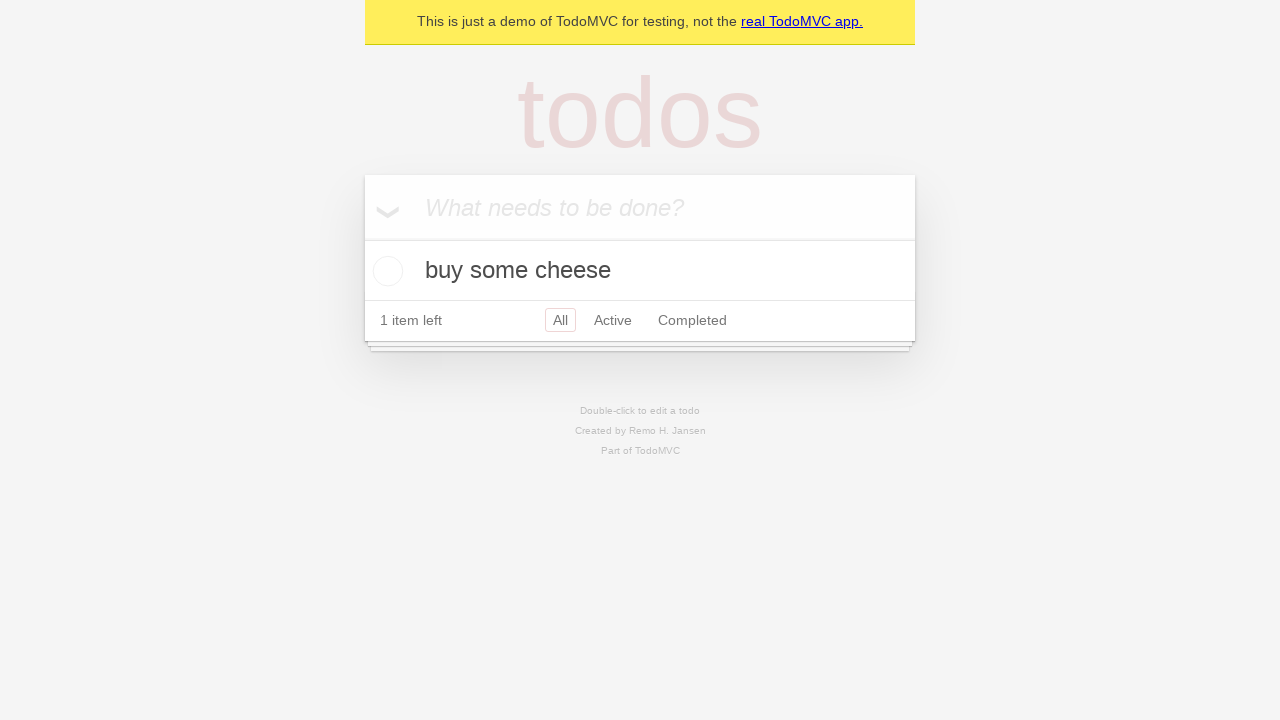

Filled todo input with 'feed the cat' on internal:attr=[placeholder="What needs to be done?"i]
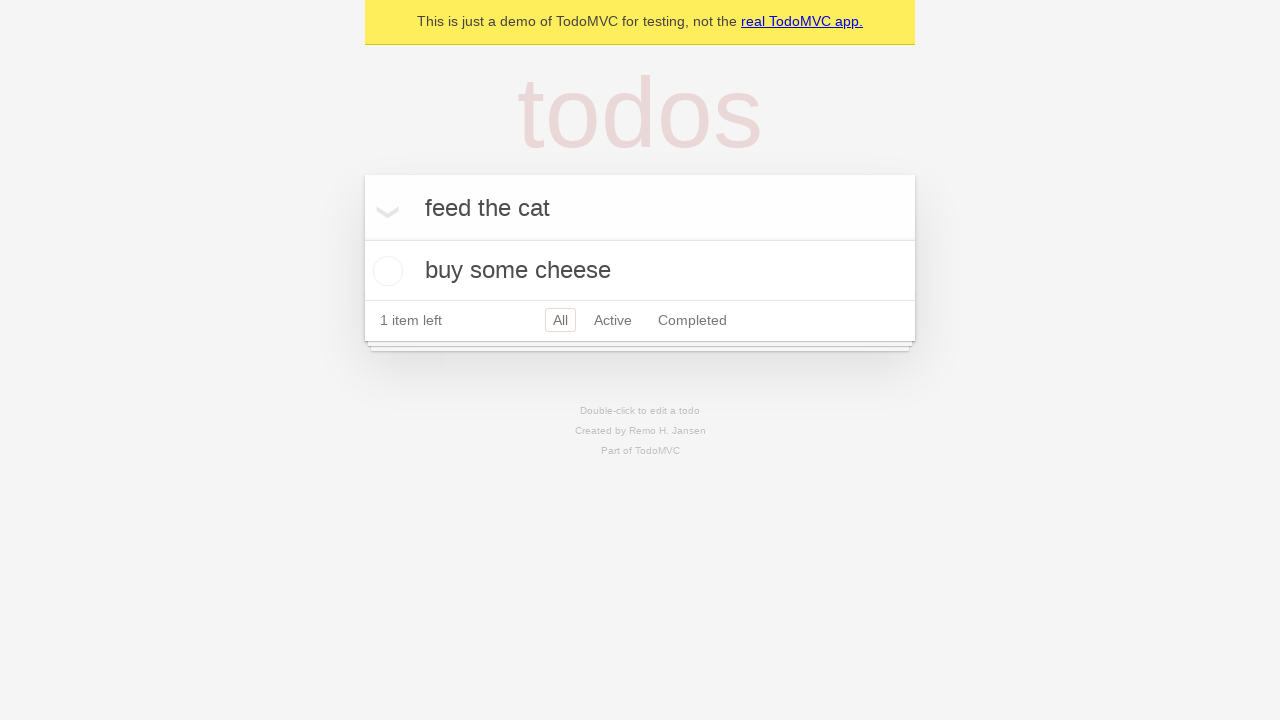

Pressed Enter to create second todo on internal:attr=[placeholder="What needs to be done?"i]
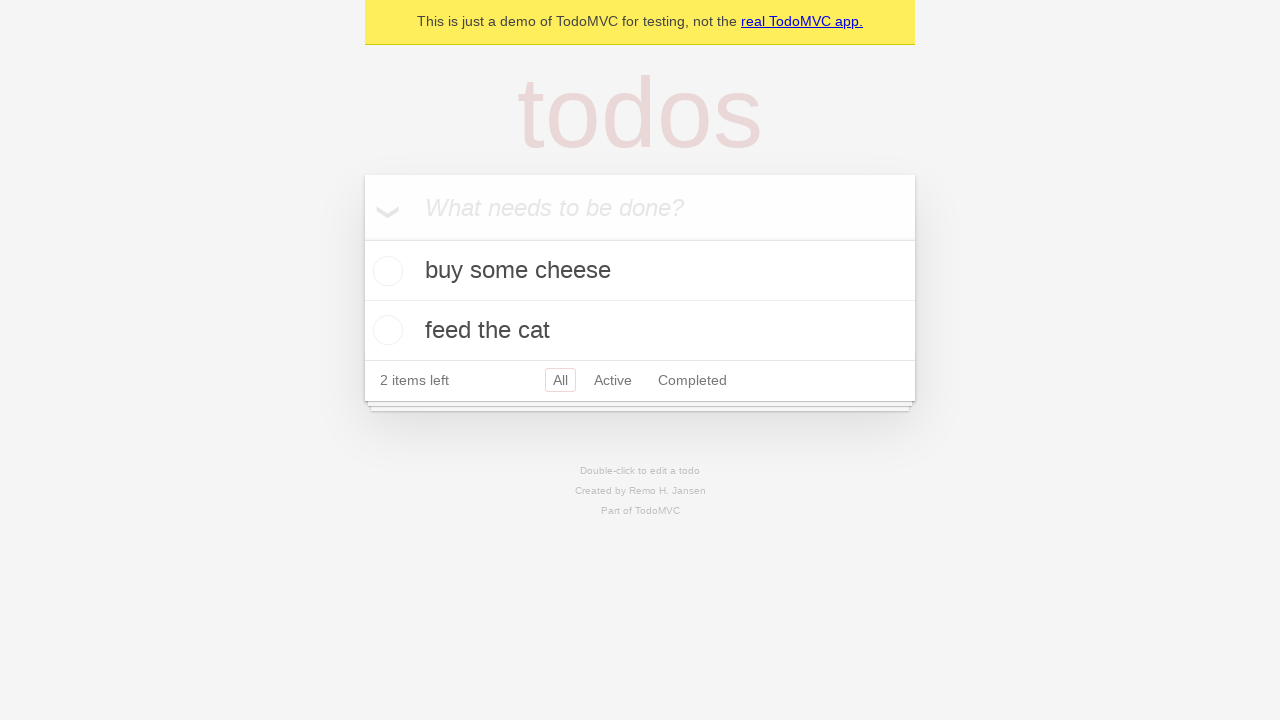

Checked first todo item checkbox at (385, 271) on internal:testid=[data-testid="todo-item"s] >> nth=0 >> internal:role=checkbox
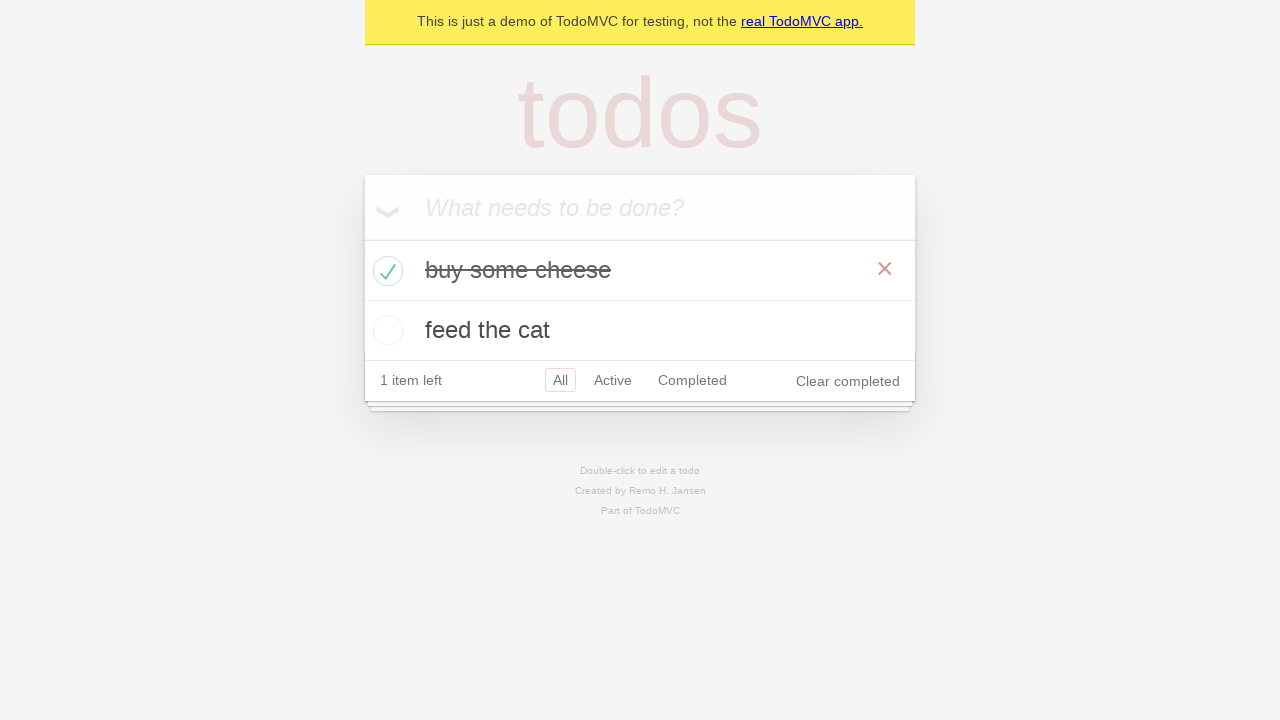

Reloaded the page
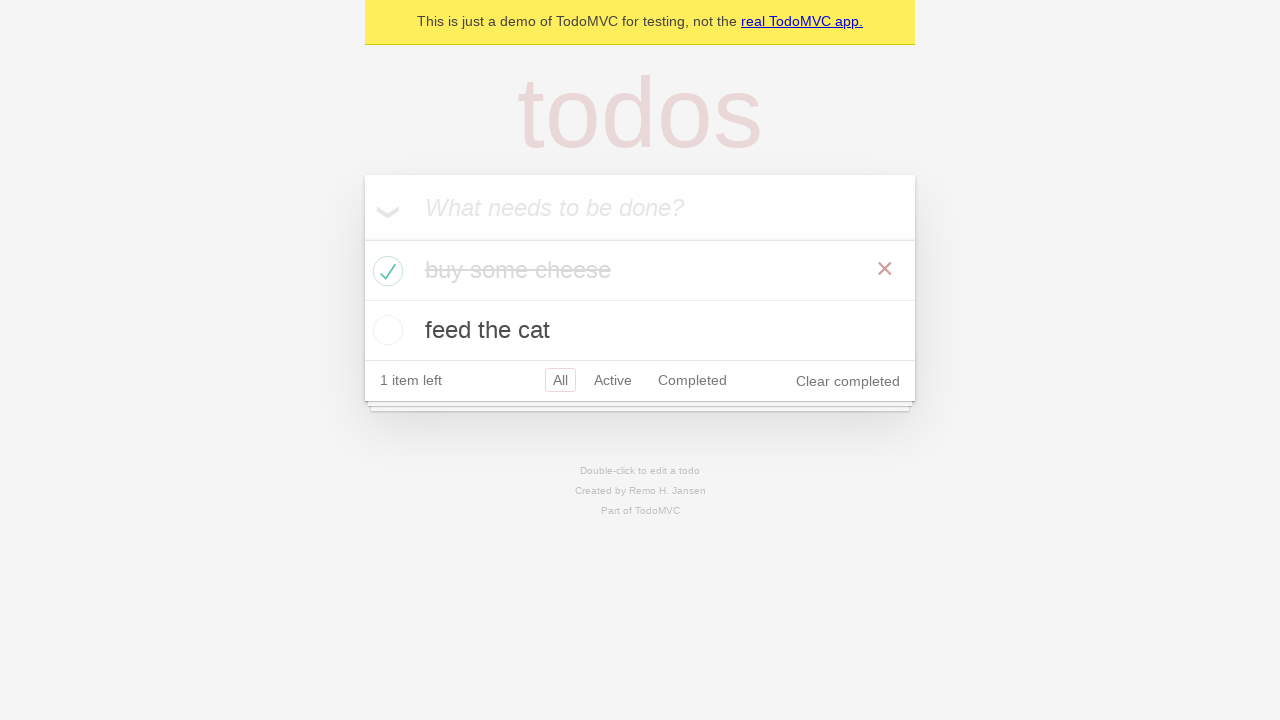

Todo items loaded after page reload
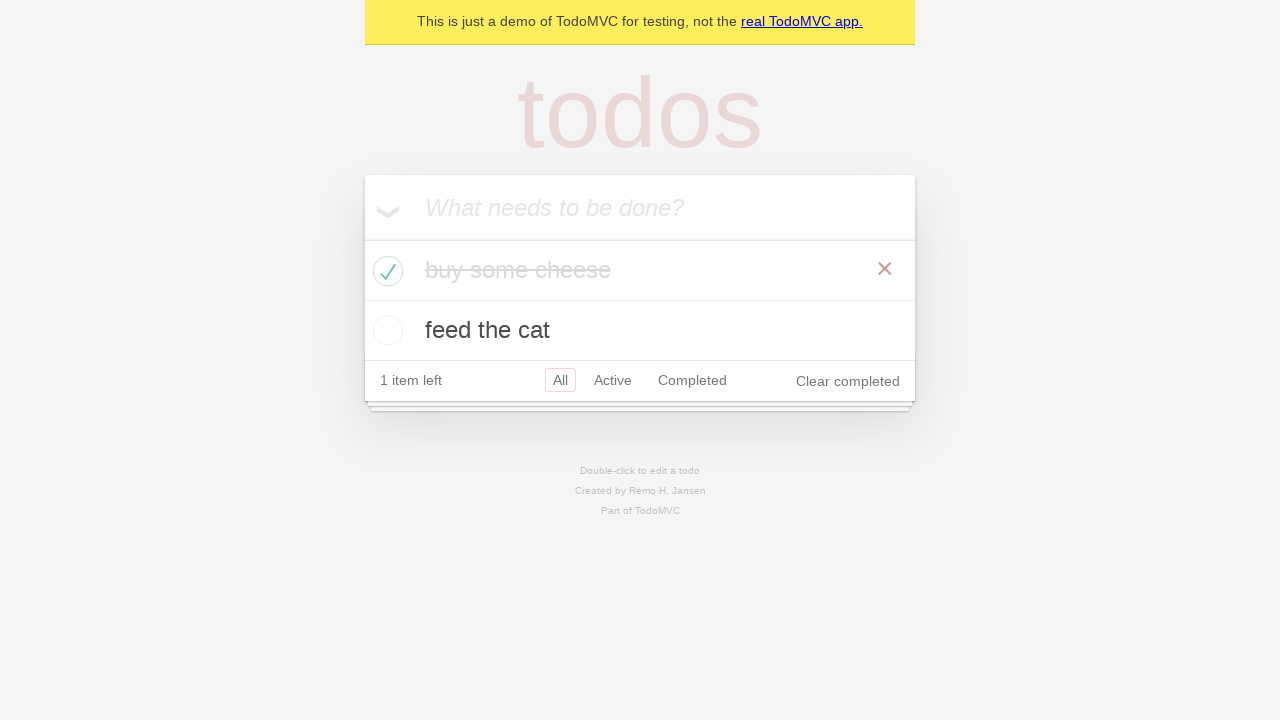

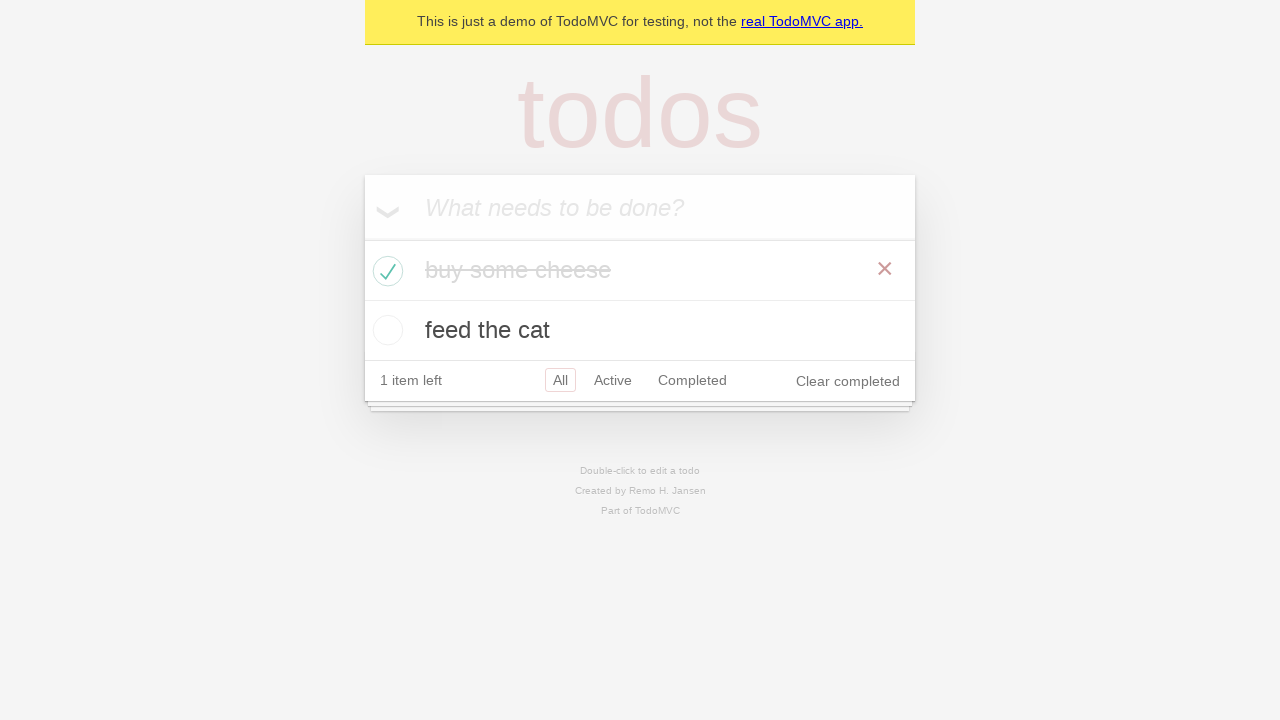